Navigates to VWO login page and clicks on the "Start a free trial" link

Starting URL: https://app.vwo.com/#/login

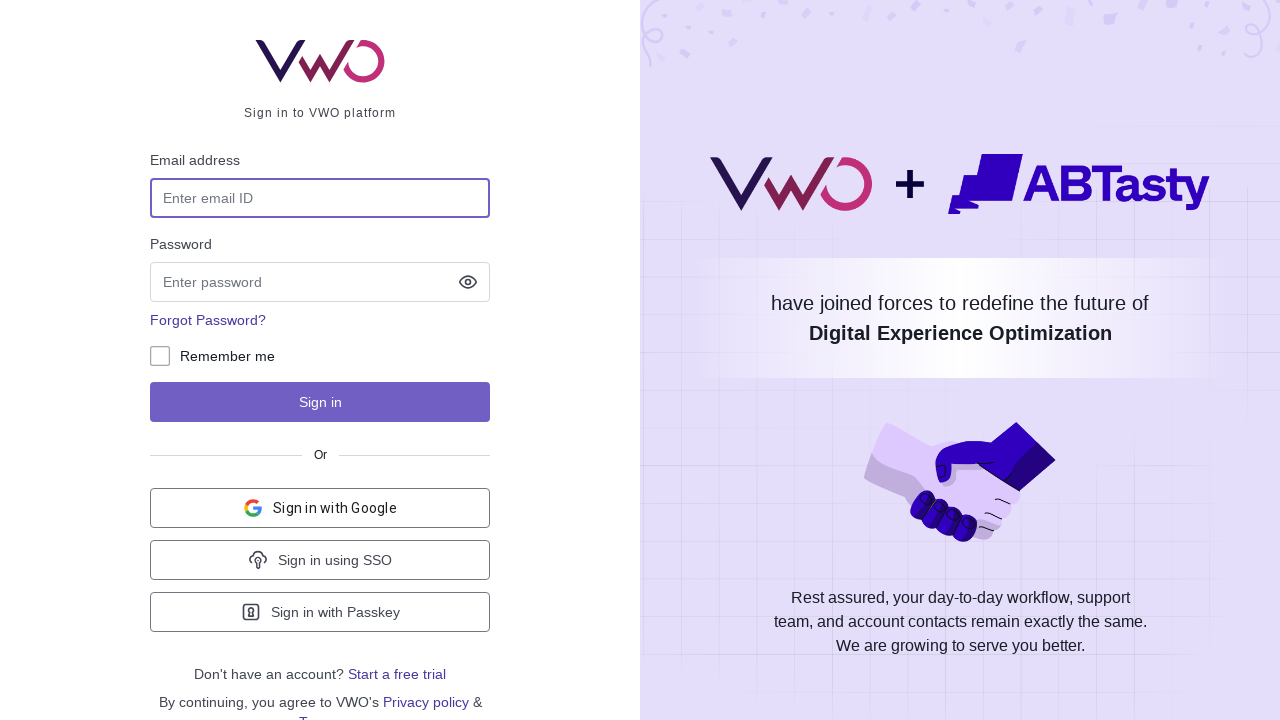

Navigated to VWO login page
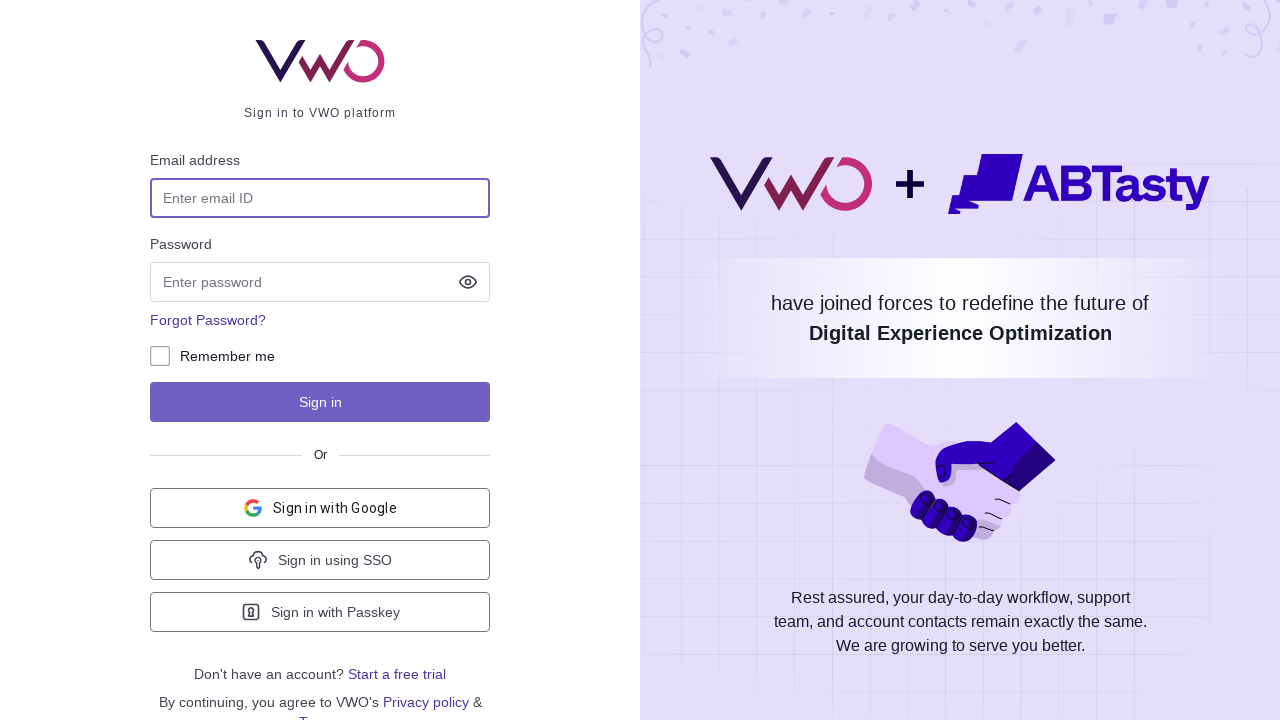

Clicked on 'Start a free trial' link at (397, 674) on text=Start a free
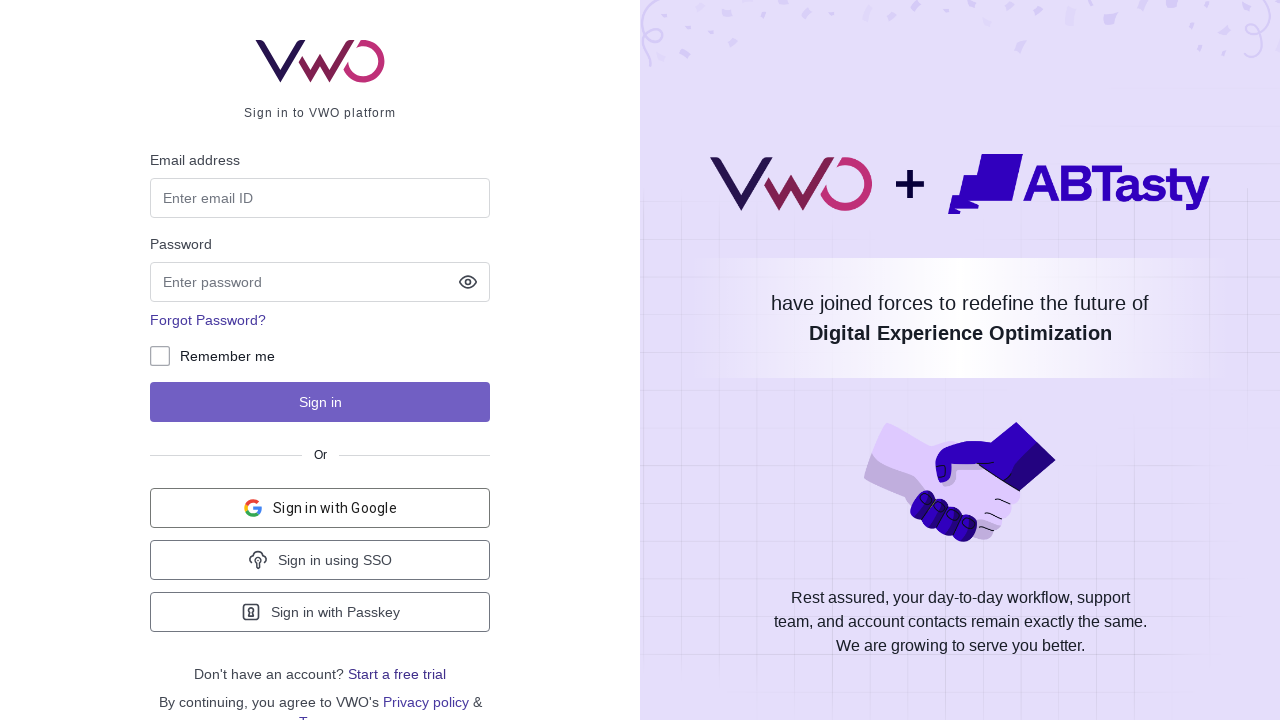

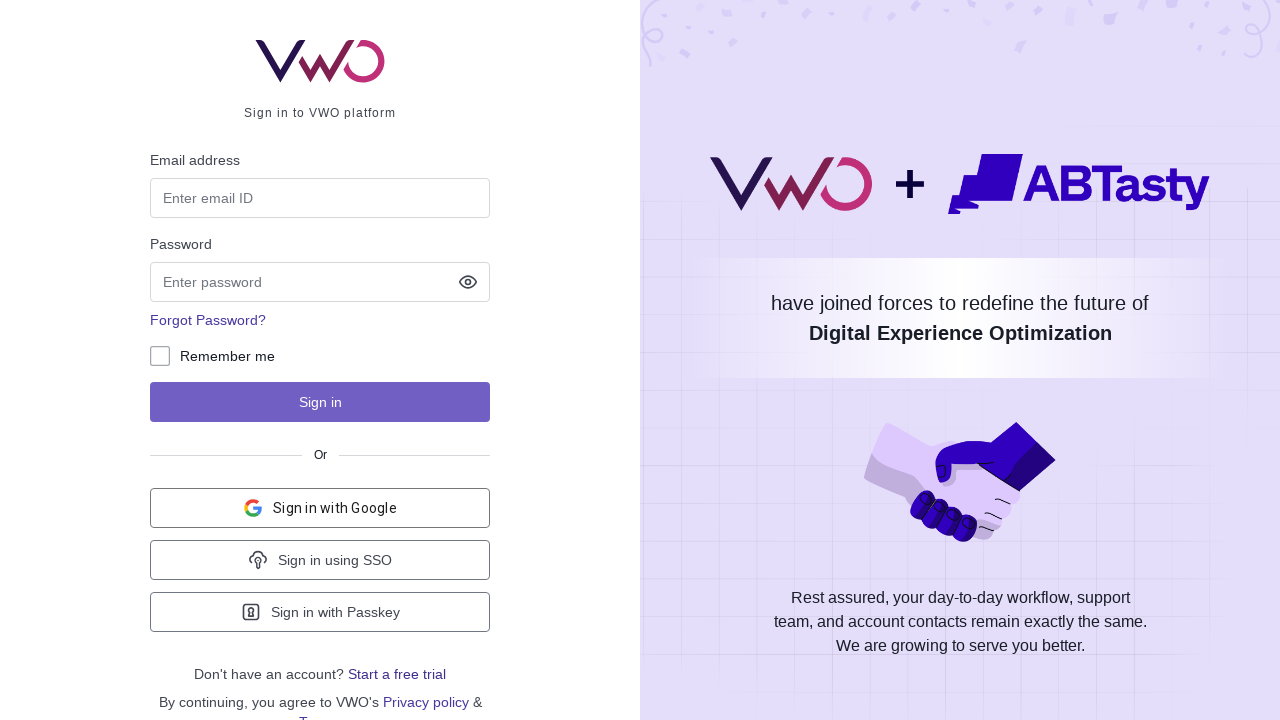